Tests checkbox functionality by checking the first checkbox, verifying it's selected, then unchecking it and verifying it's deselected on an automation practice page

Starting URL: https://www.rahulshettyacademy.com/AutomationPractice/

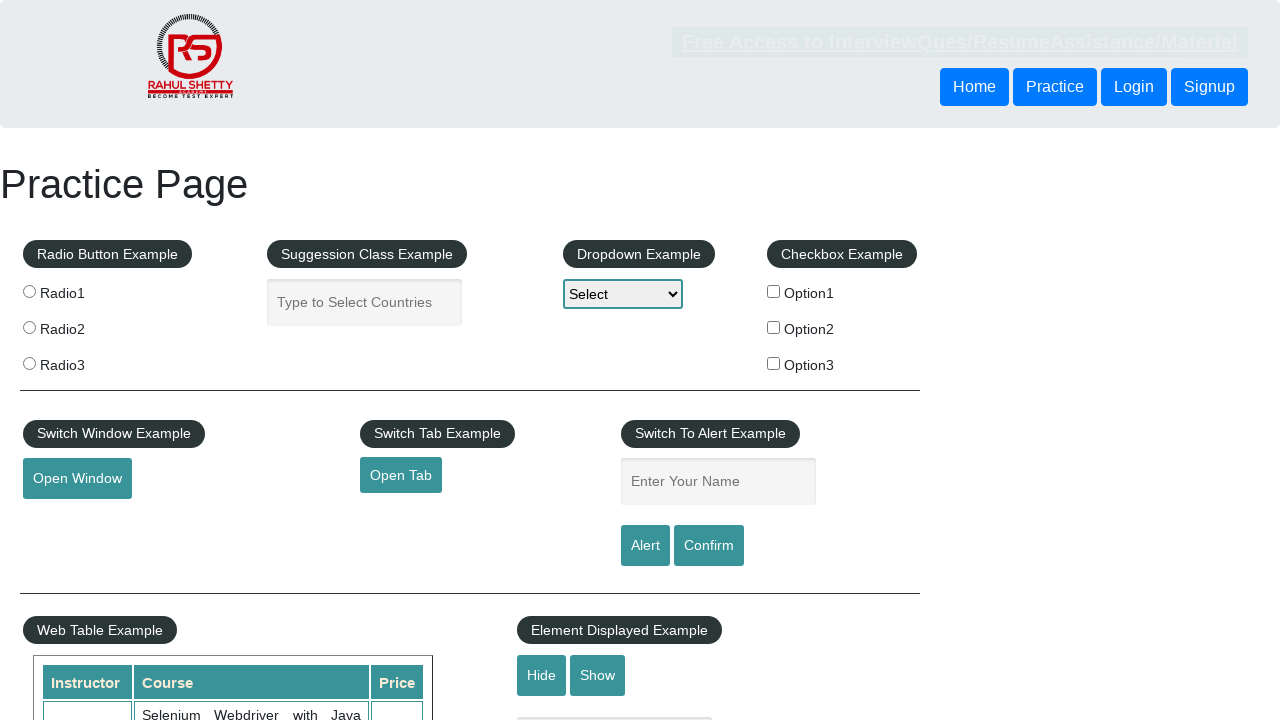

Navigated to Rahul Shetty Academy automation practice page
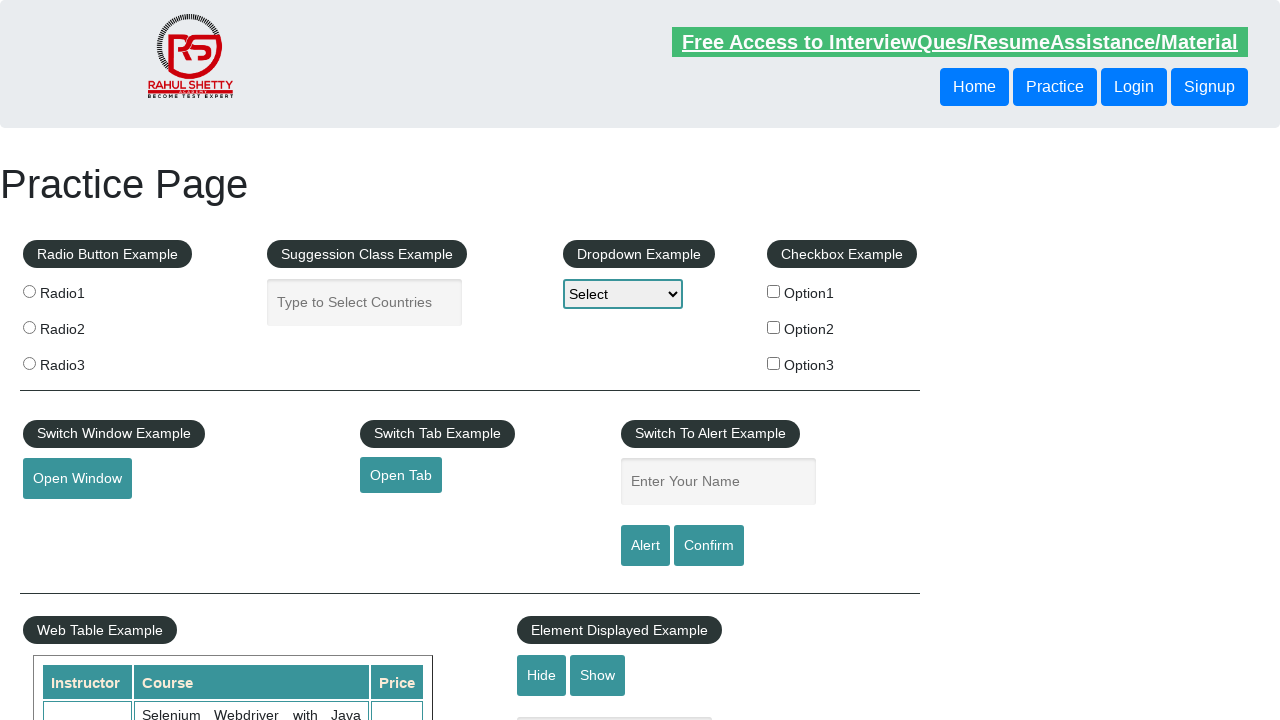

Clicked on the first checkbox to check it at (774, 291) on input[id='checkBoxOption1']
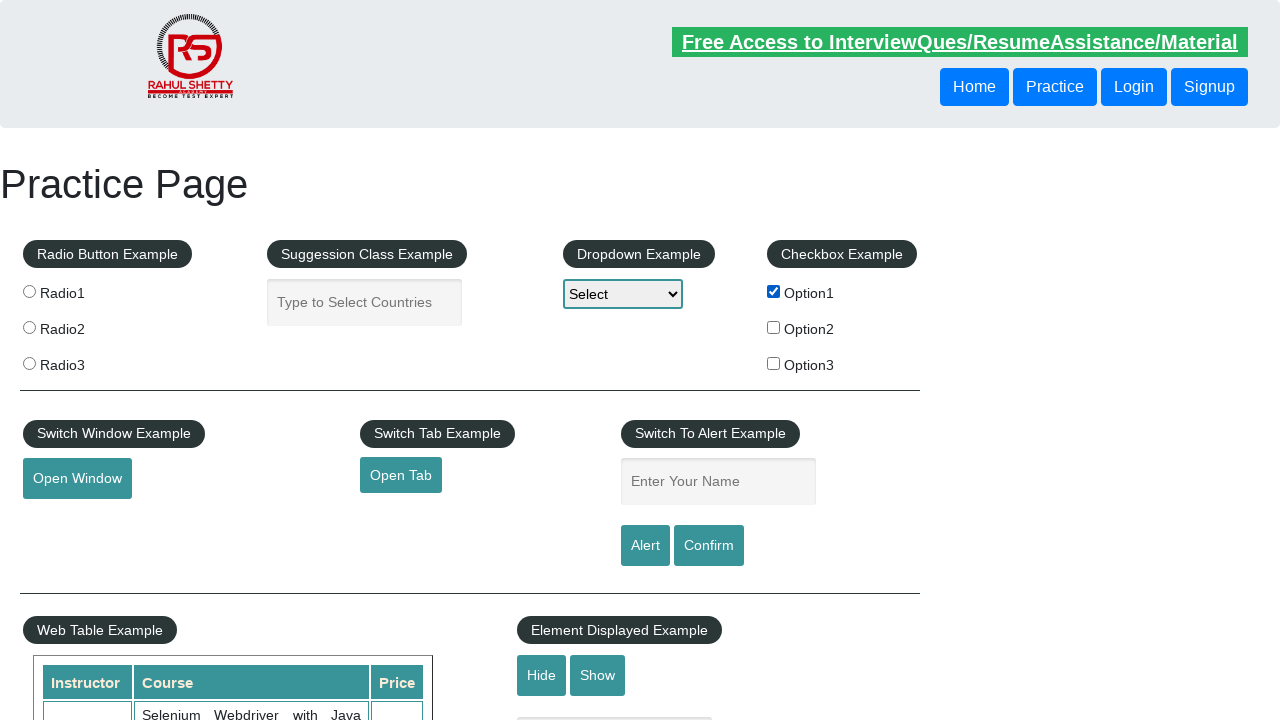

Verified that the first checkbox is now checked
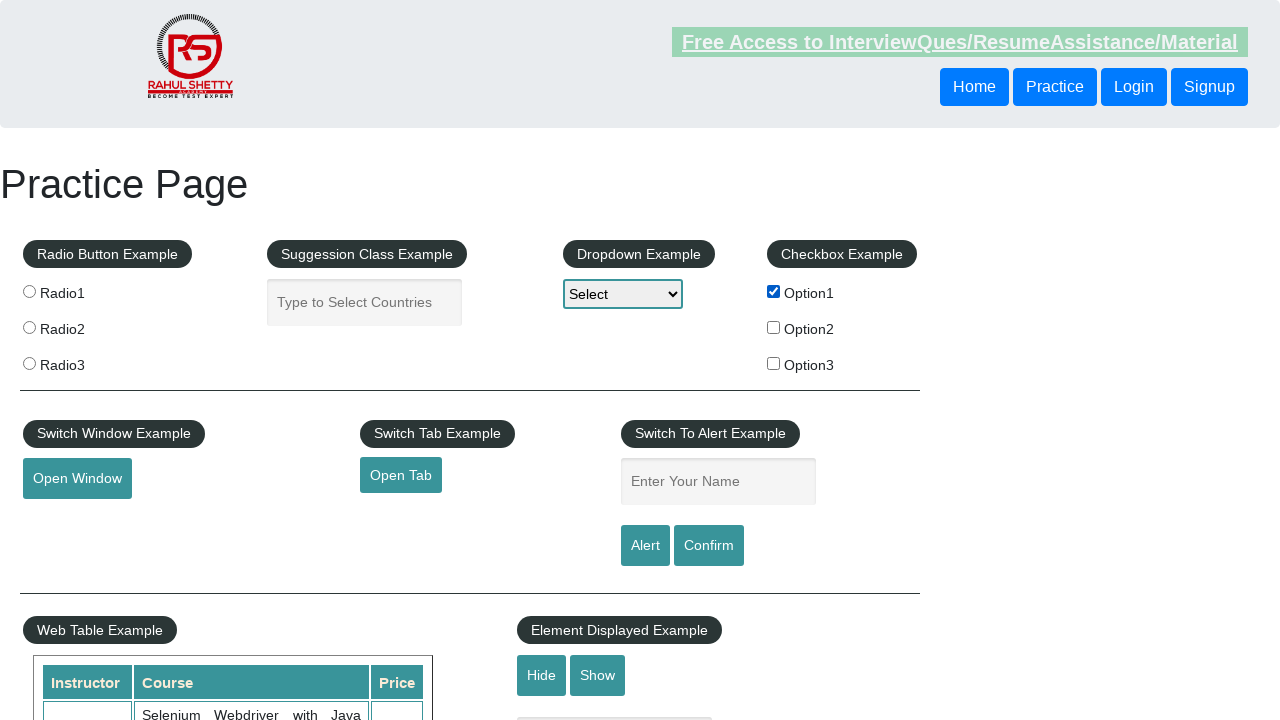

Clicked on the first checkbox to uncheck it at (774, 291) on input[id='checkBoxOption1']
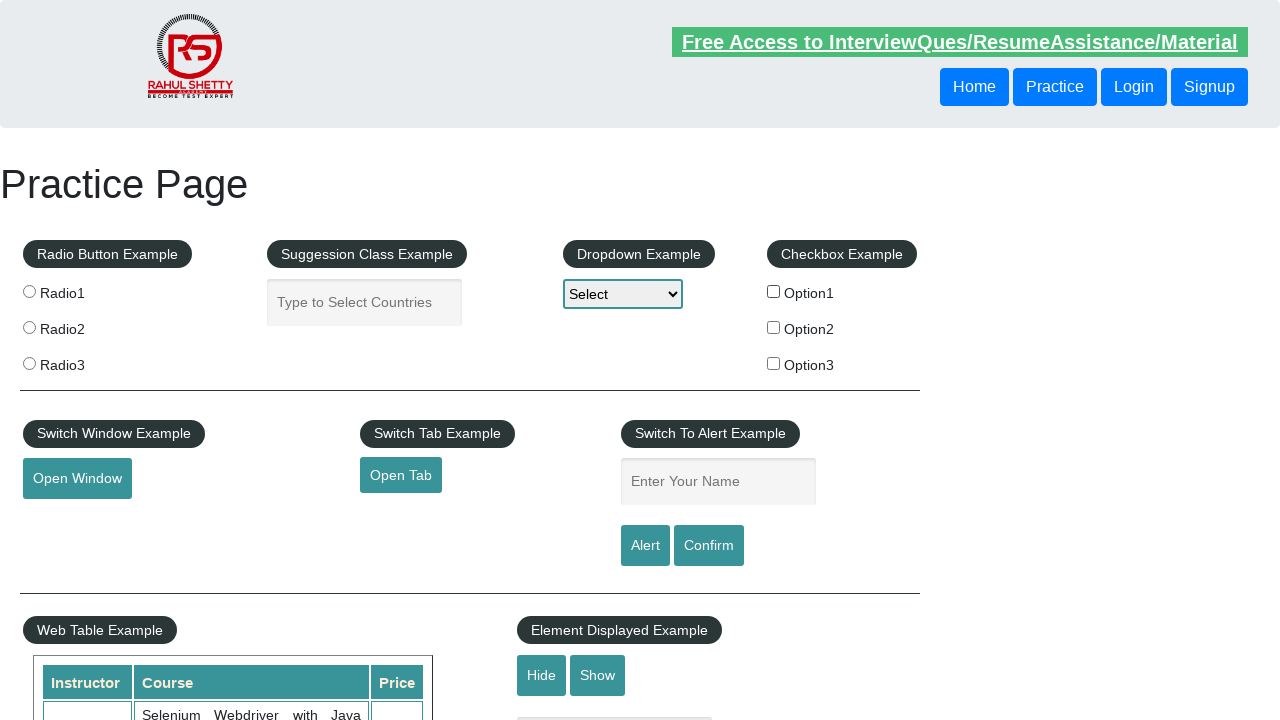

Verified that the first checkbox is now unchecked
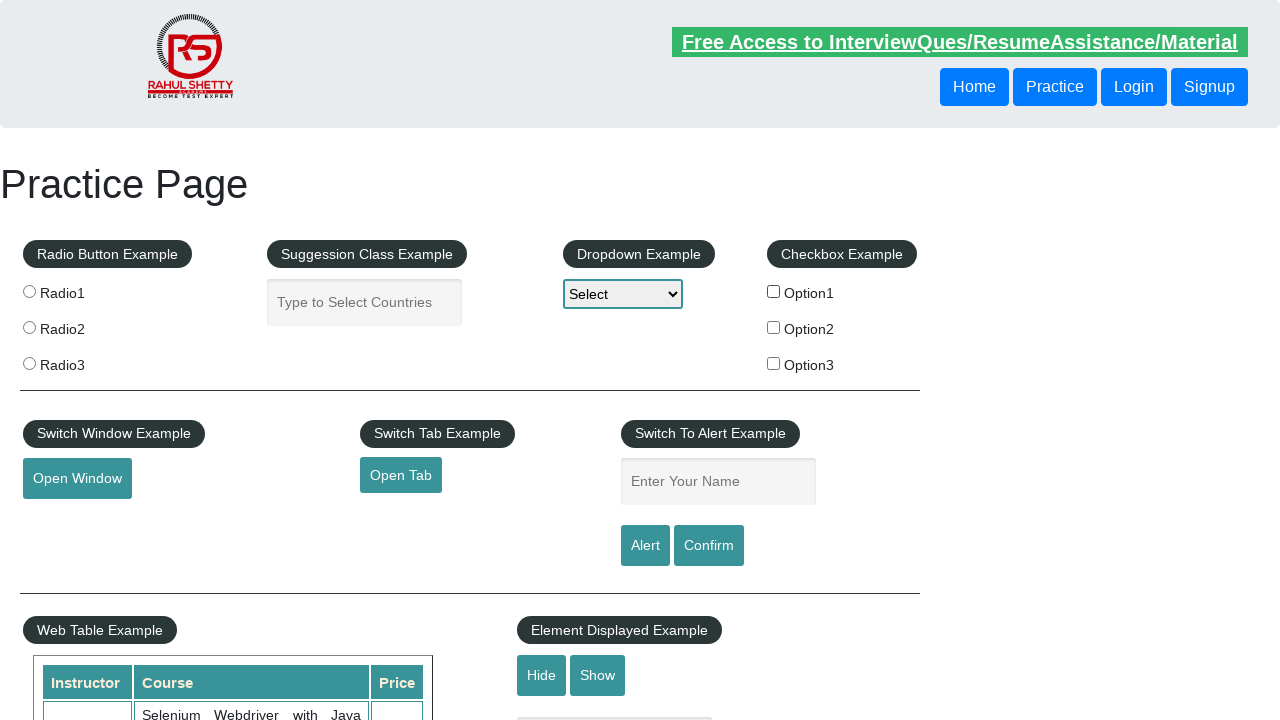

Waited for all checkboxes to be visible on the page
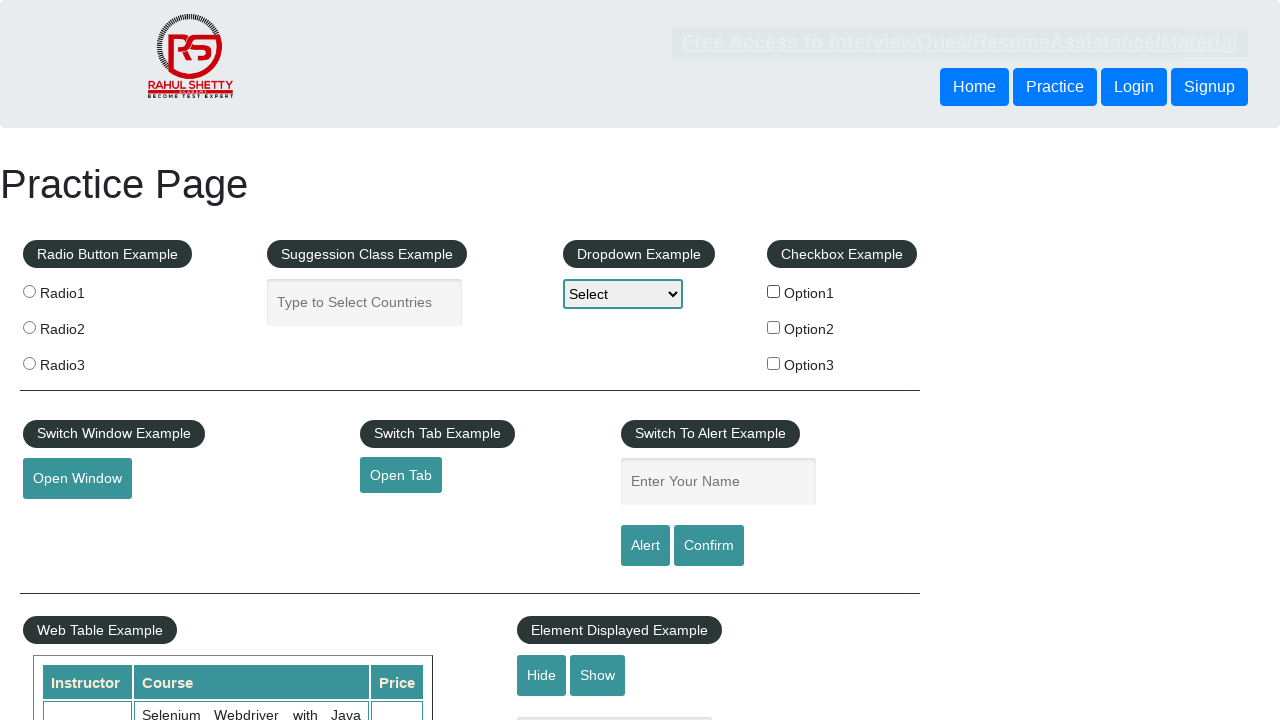

Counted 3 checkboxes on the page
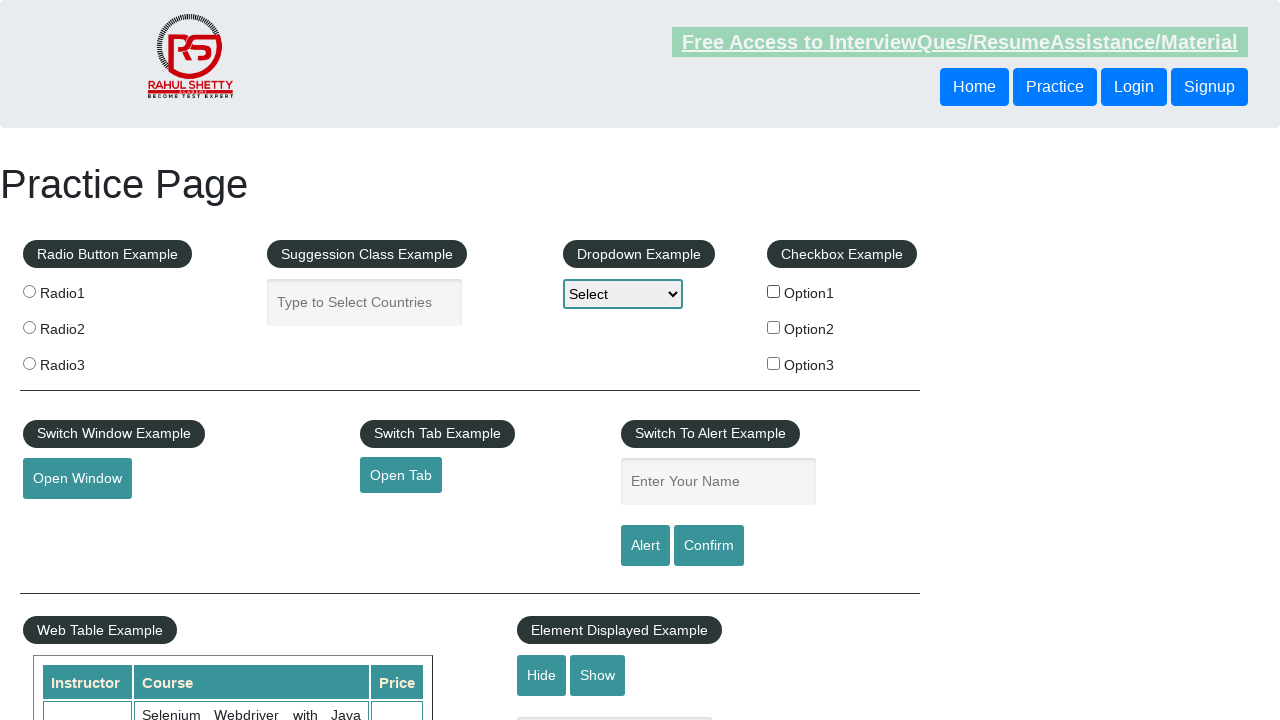

Printed checkbox count: 3
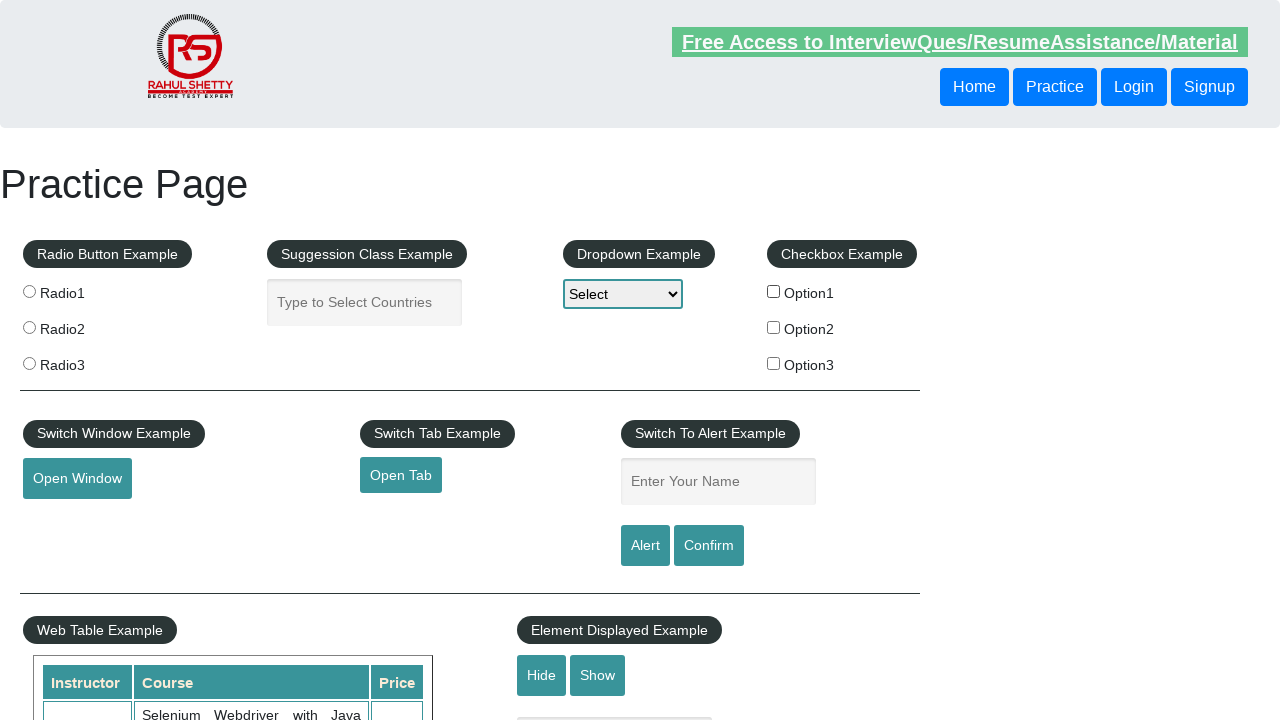

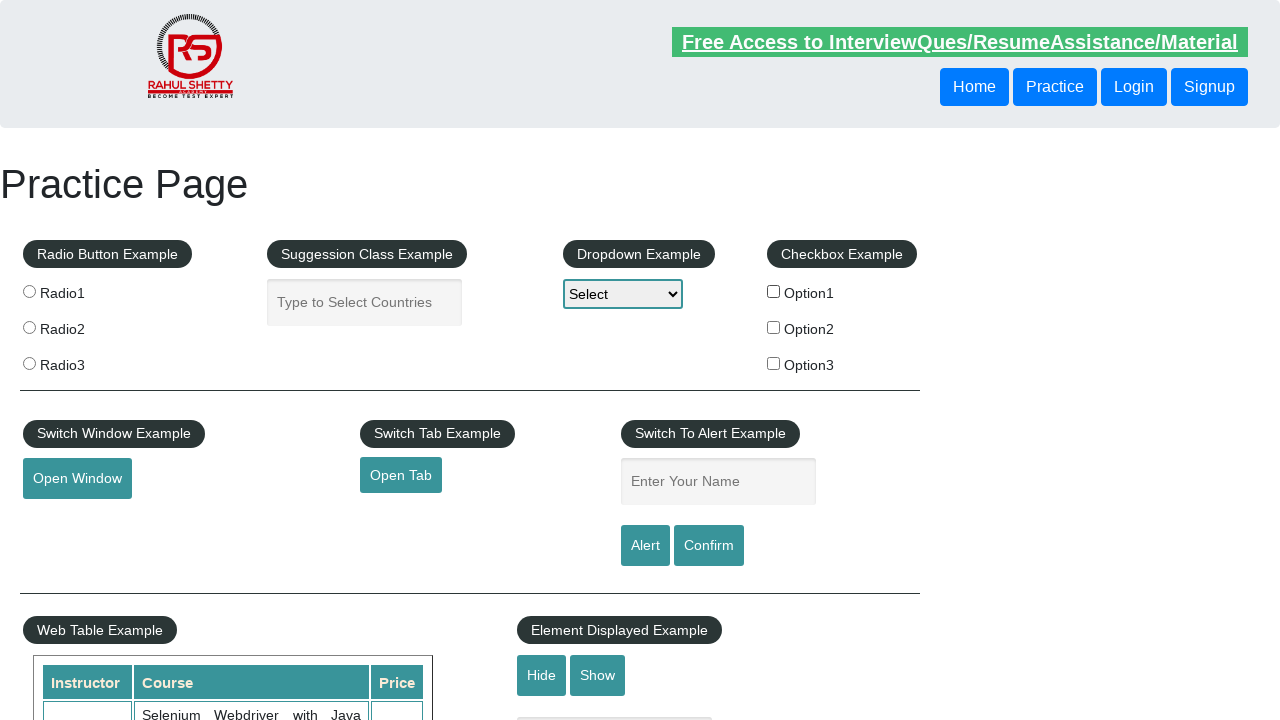